Tests that a todo item is removed when edited to empty text

Starting URL: https://demo.playwright.dev/todomvc

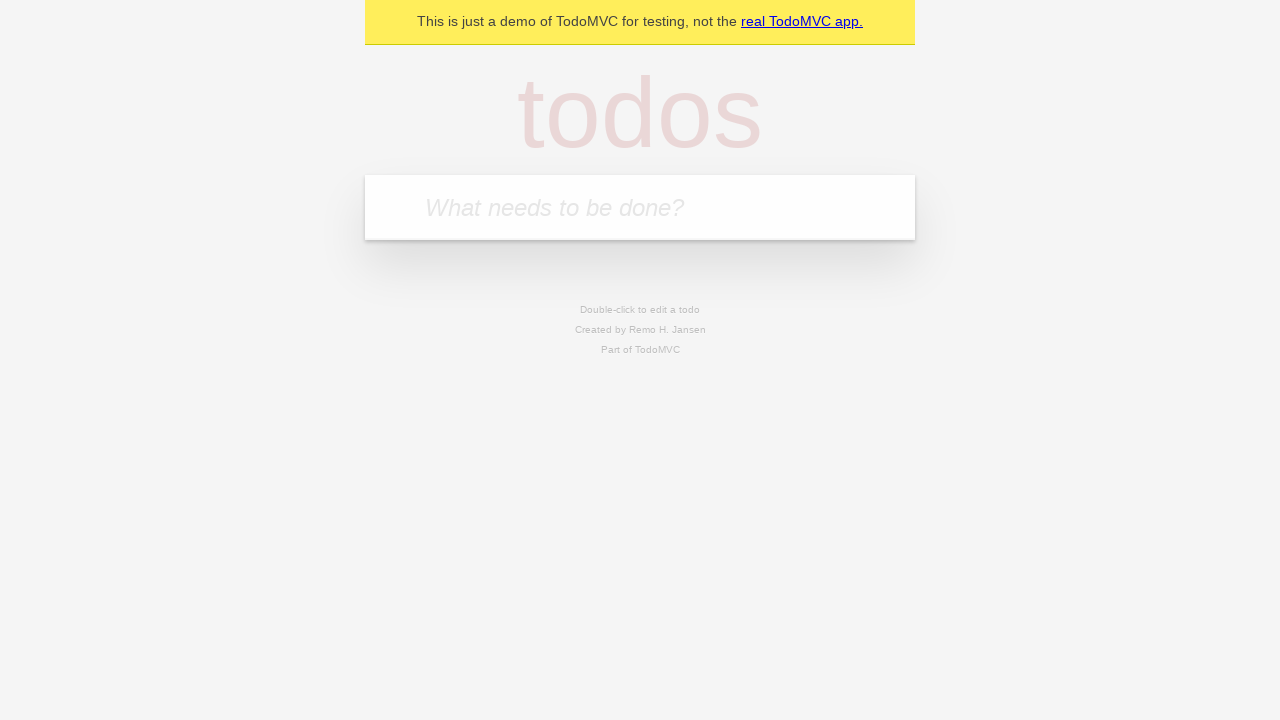

Filled todo input with 'buy some cheese' on internal:attr=[placeholder="What needs to be done?"i]
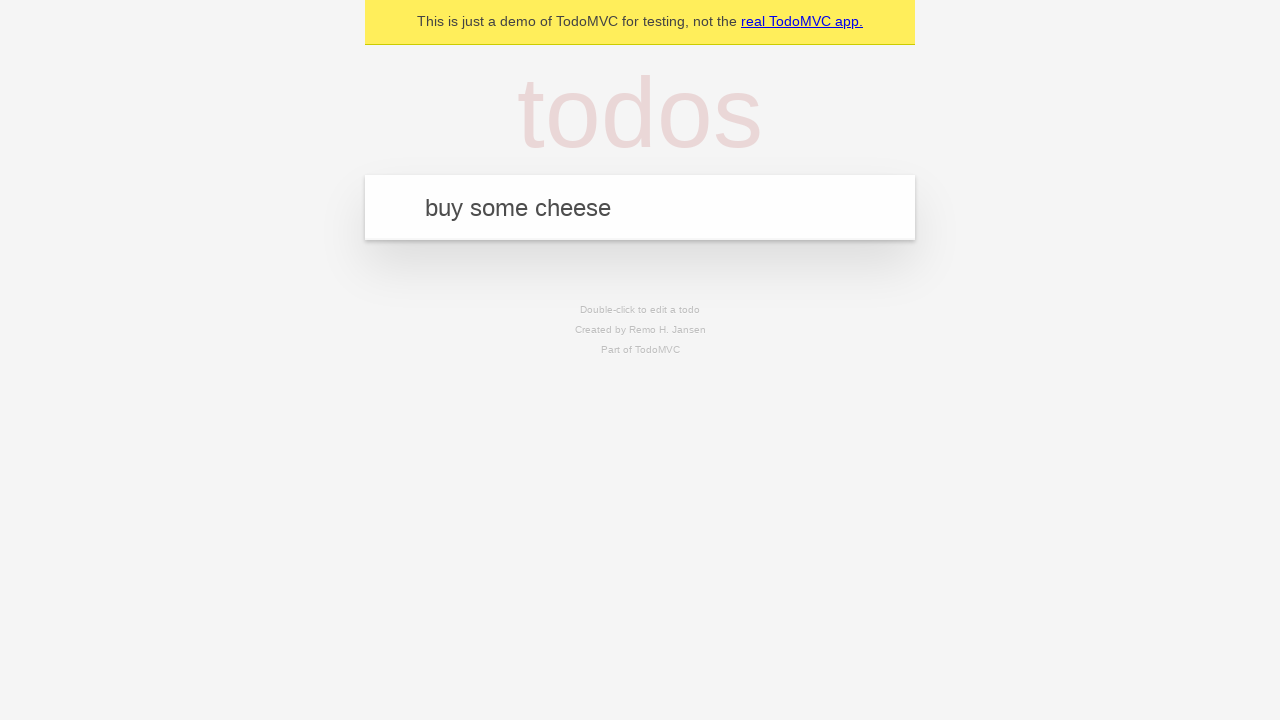

Pressed Enter to add first todo item on internal:attr=[placeholder="What needs to be done?"i]
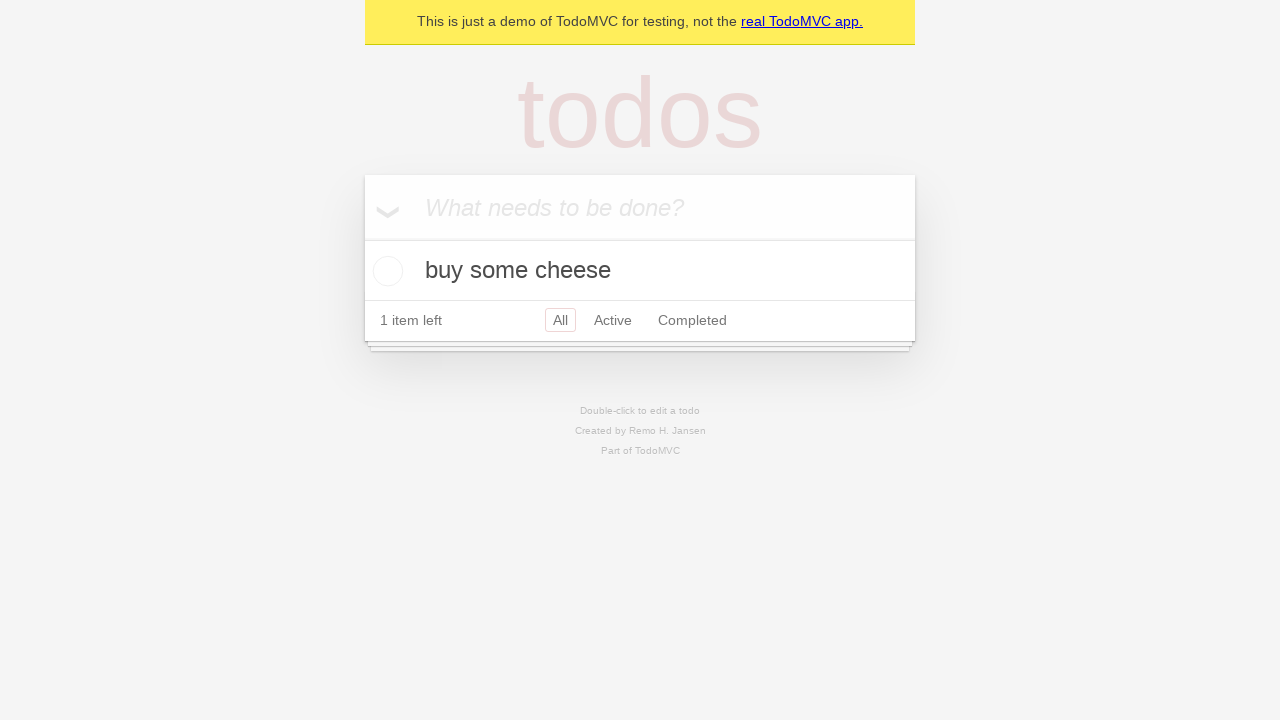

Filled todo input with 'feed the cat' on internal:attr=[placeholder="What needs to be done?"i]
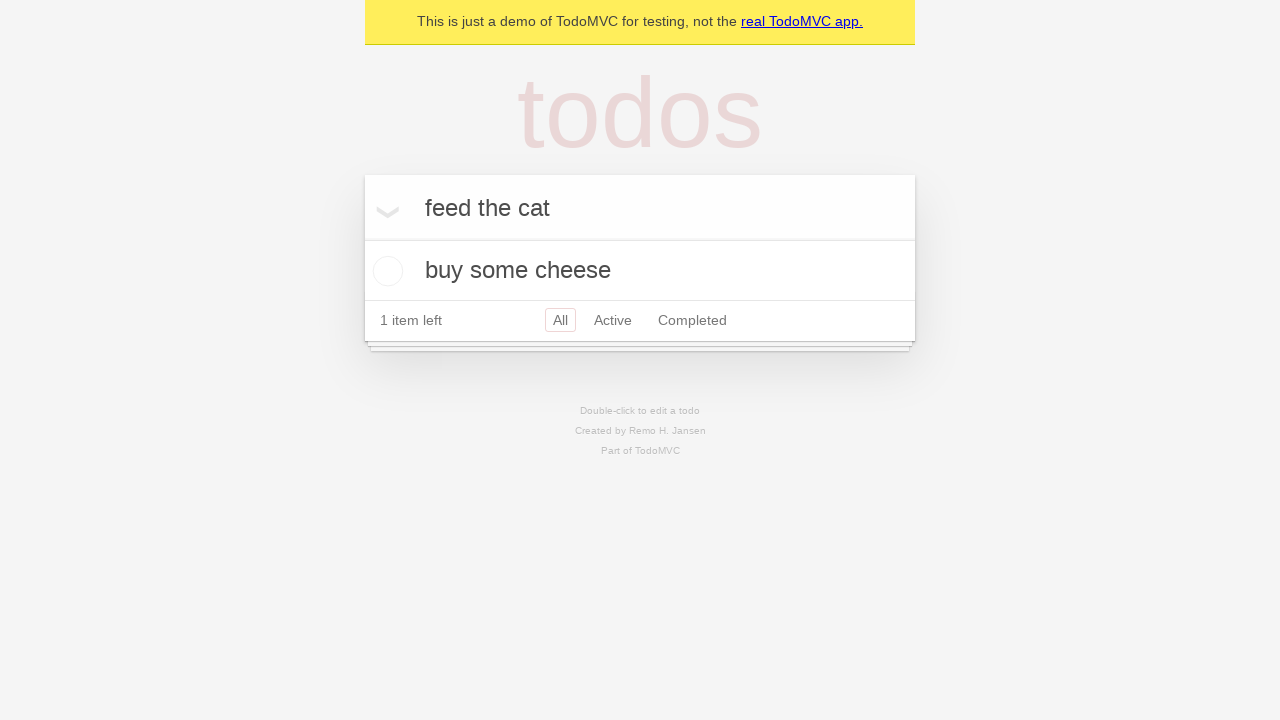

Pressed Enter to add second todo item on internal:attr=[placeholder="What needs to be done?"i]
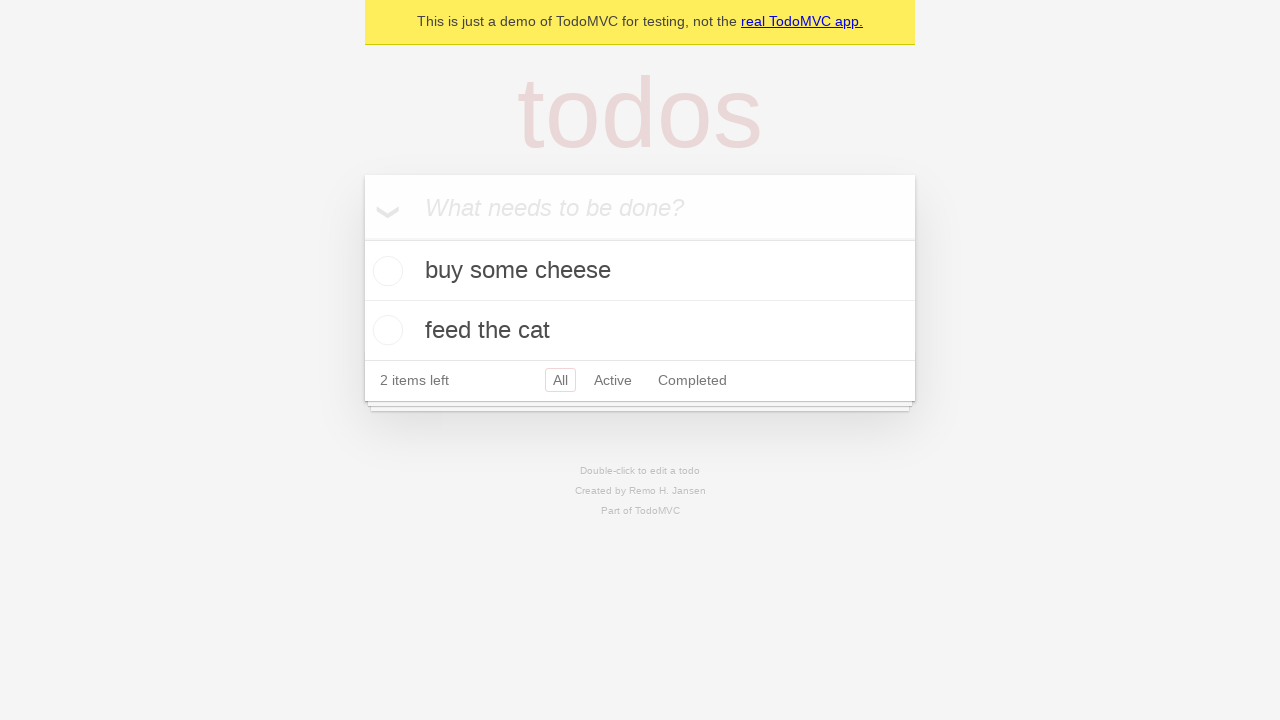

Filled todo input with 'book a doctors appointment' on internal:attr=[placeholder="What needs to be done?"i]
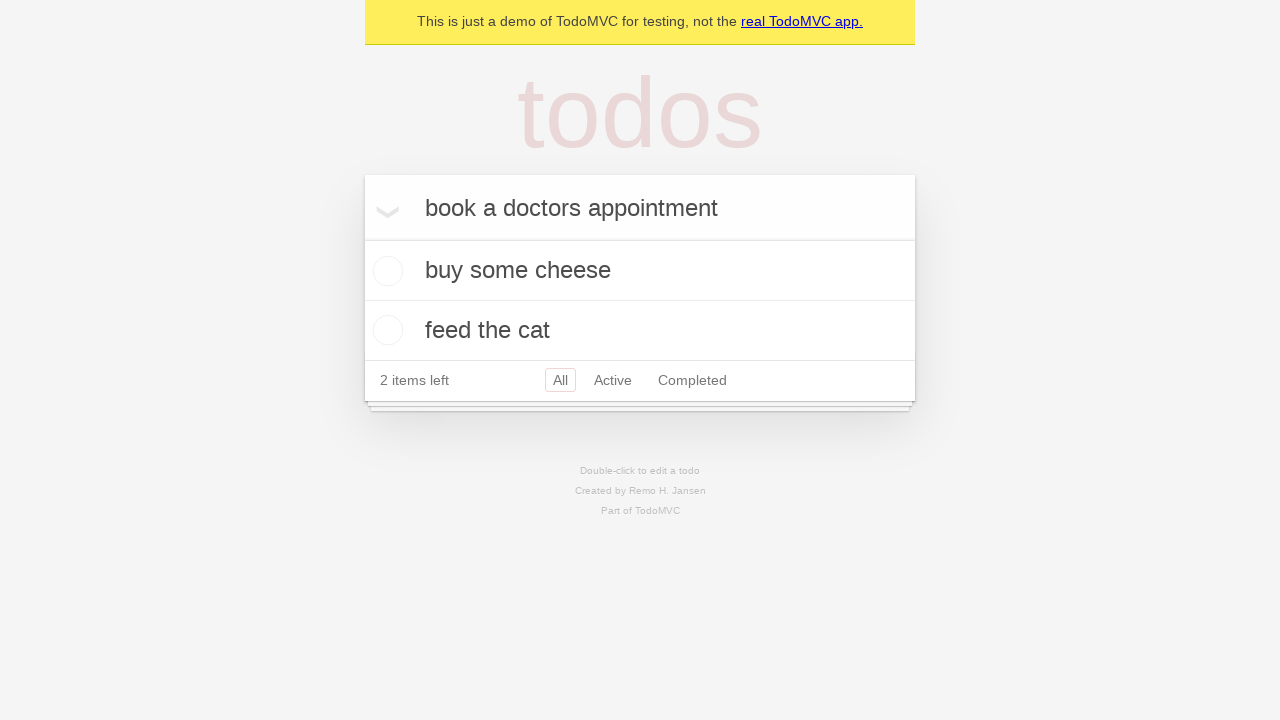

Pressed Enter to add third todo item on internal:attr=[placeholder="What needs to be done?"i]
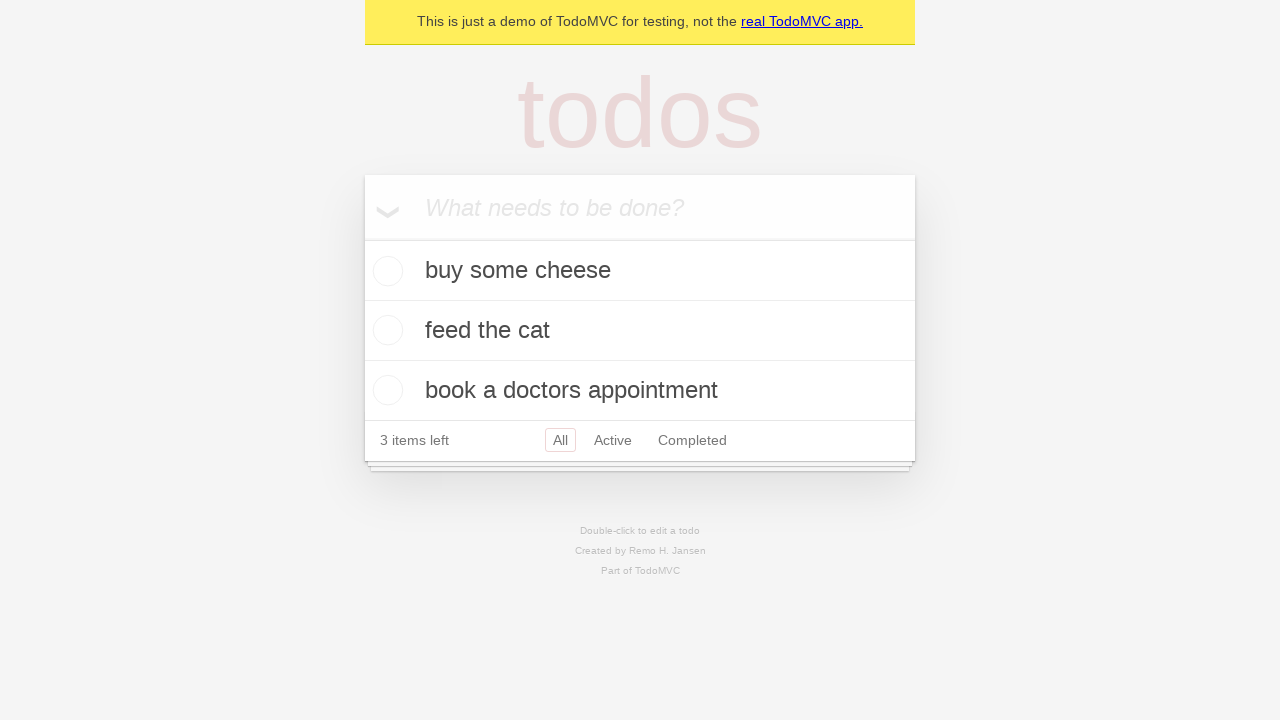

Double-clicked second todo item to enter edit mode at (640, 331) on internal:testid=[data-testid="todo-item"s] >> nth=1
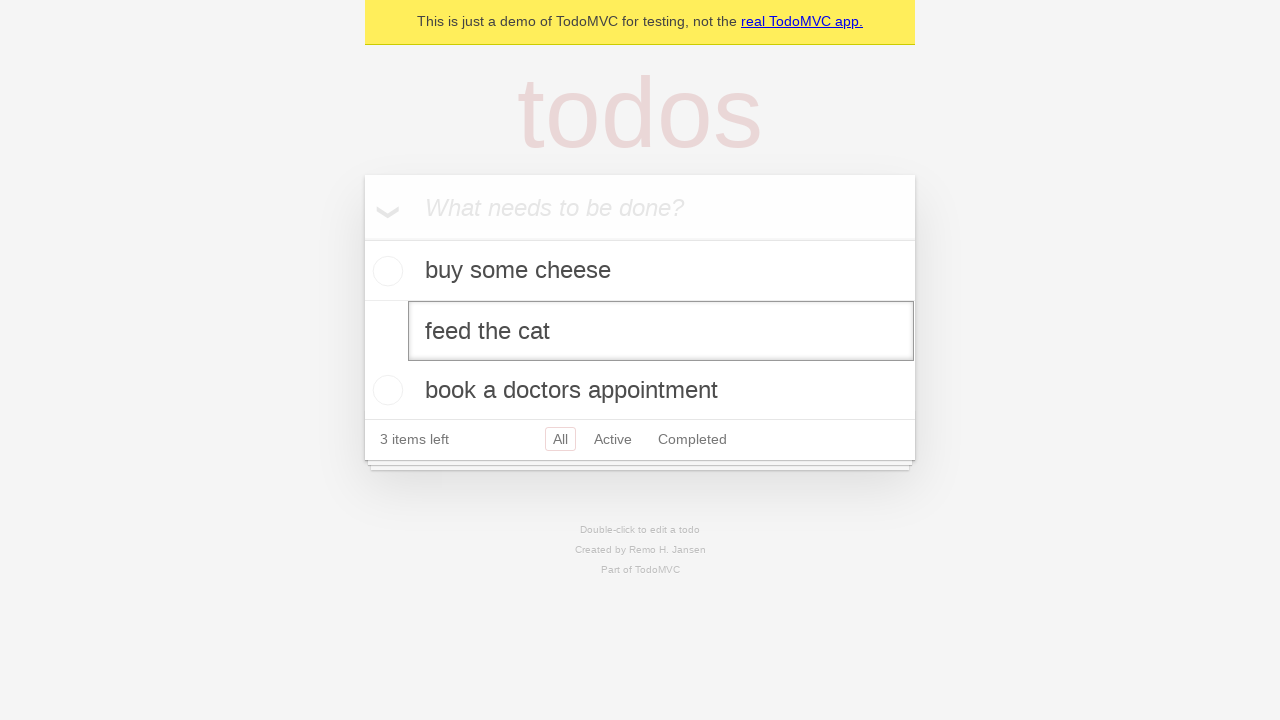

Cleared the text in edit field to empty string on internal:testid=[data-testid="todo-item"s] >> nth=1 >> internal:role=textbox[nam
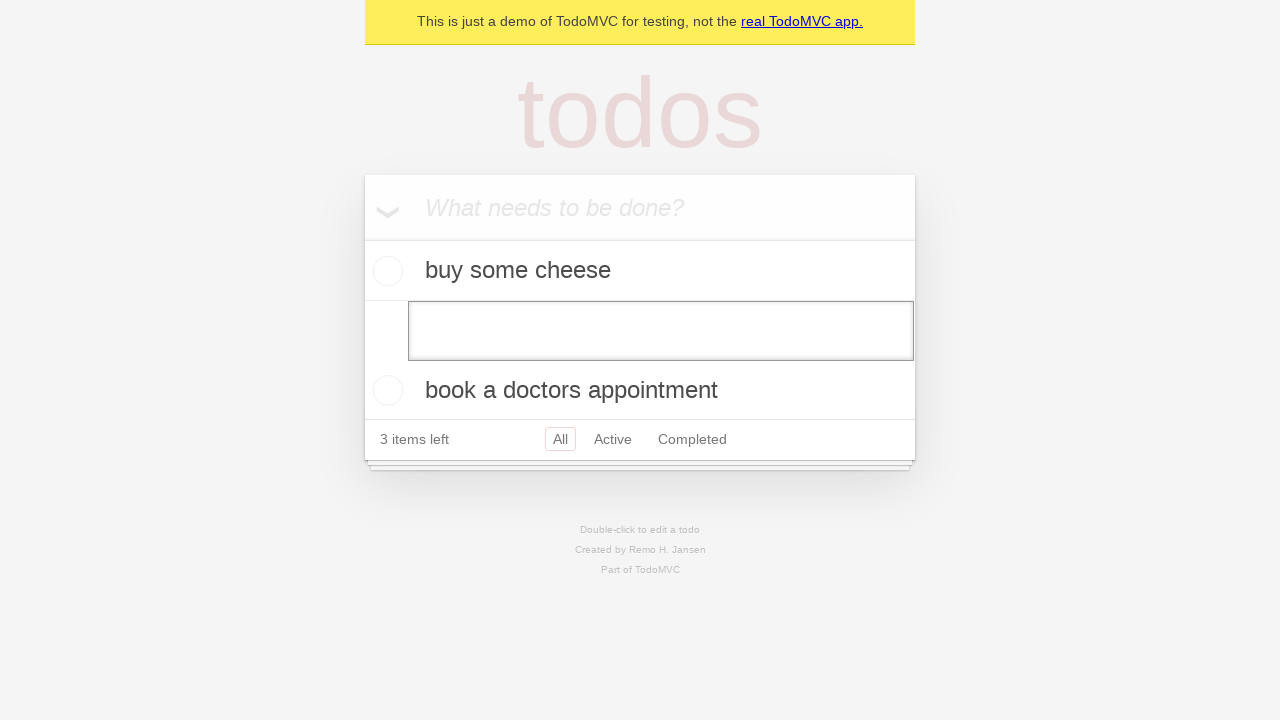

Pressed Enter to submit empty edit, removing the todo item on internal:testid=[data-testid="todo-item"s] >> nth=1 >> internal:role=textbox[nam
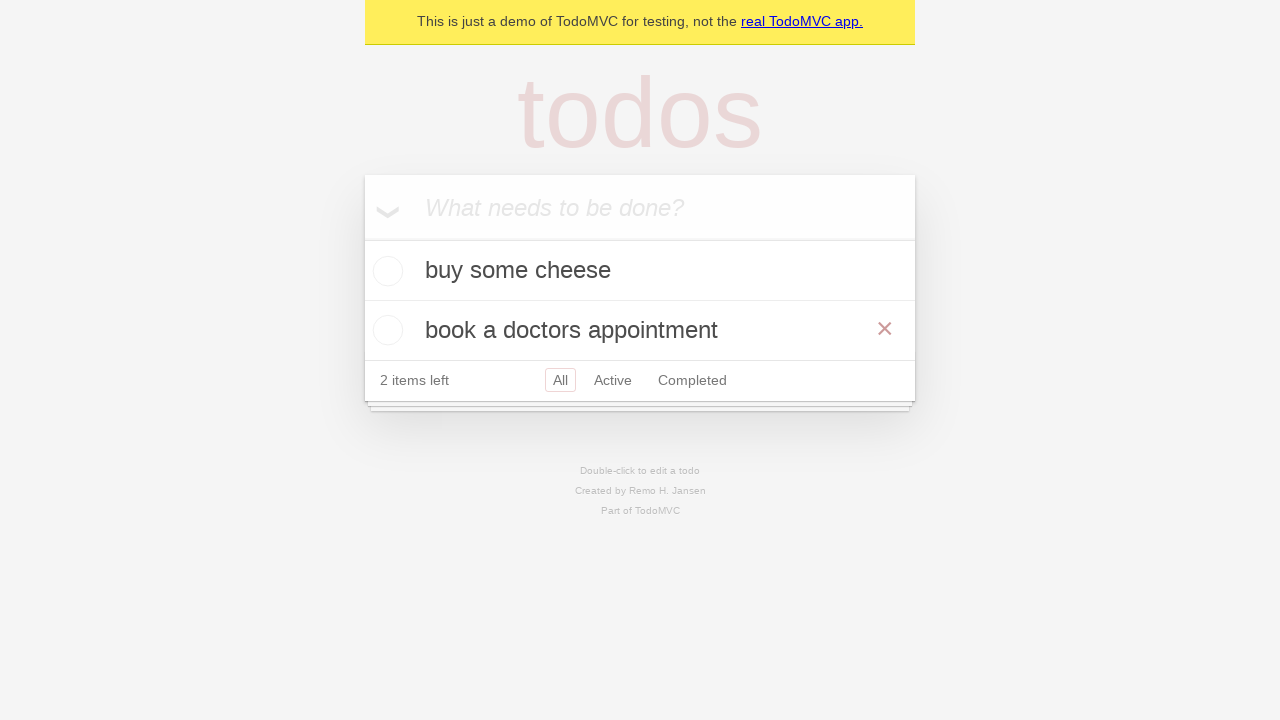

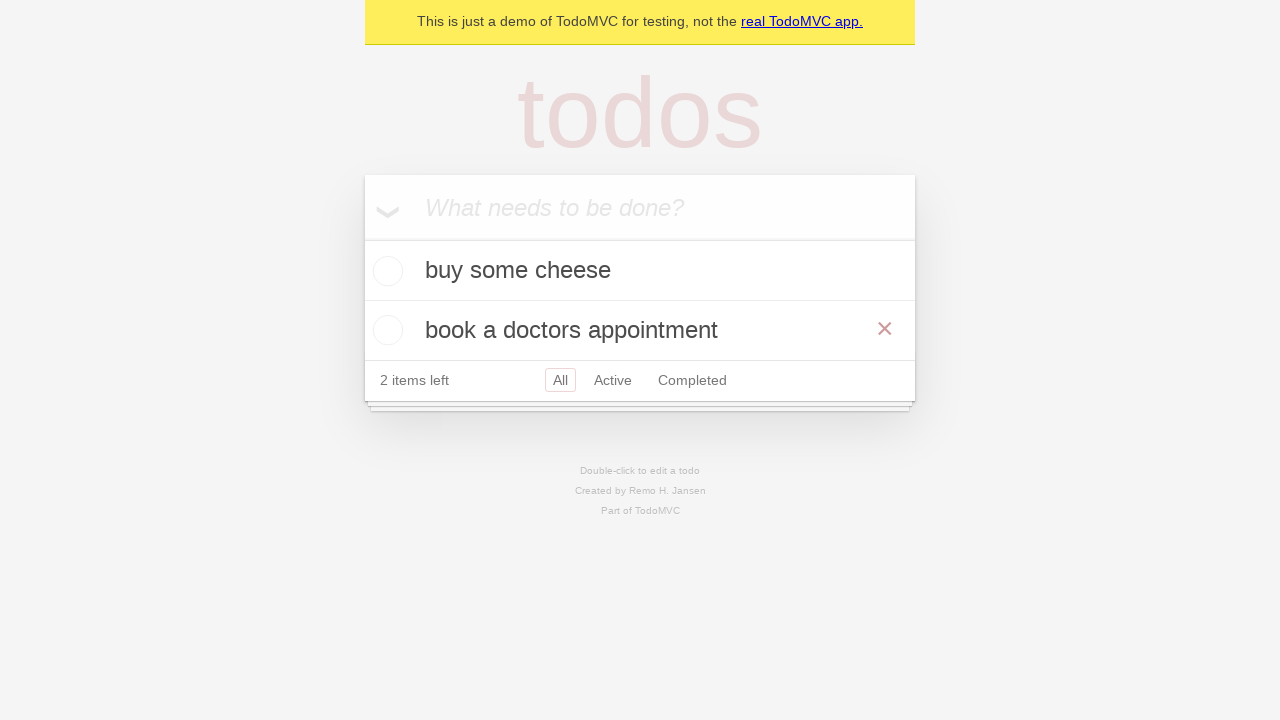